Tests login form validation with short password, verifying error message about password length is displayed

Starting URL: https://osstep.github.io/parametrize

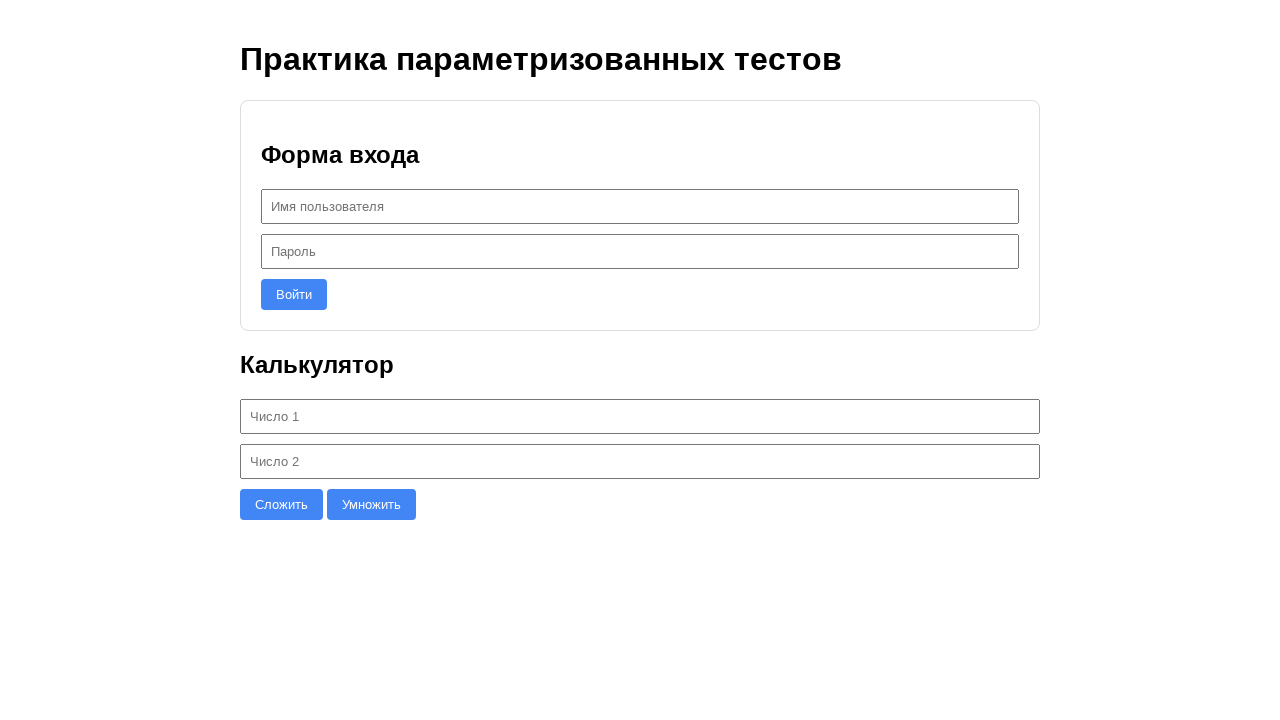

Filled username field with 'testuser' on internal:role=textbox[name="Имя пользователя"i]
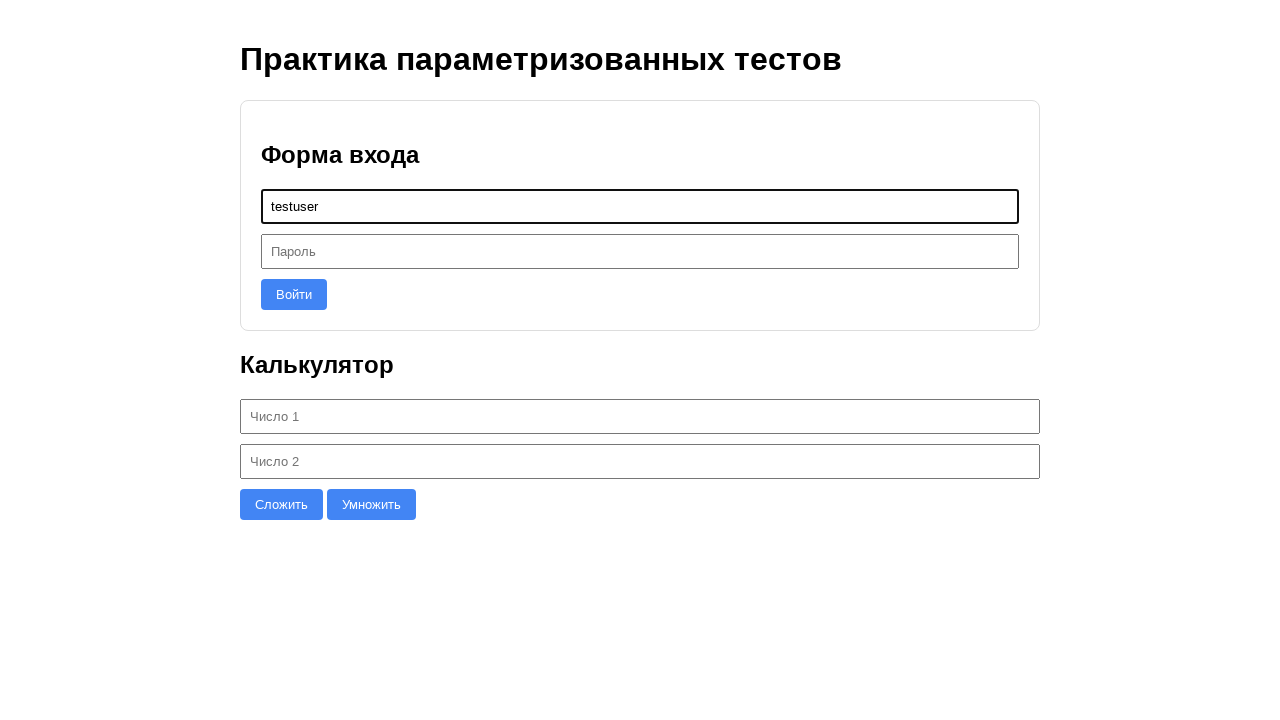

Filled password field with '123' (short password for validation test) on internal:role=textbox[name="Пароль"i]
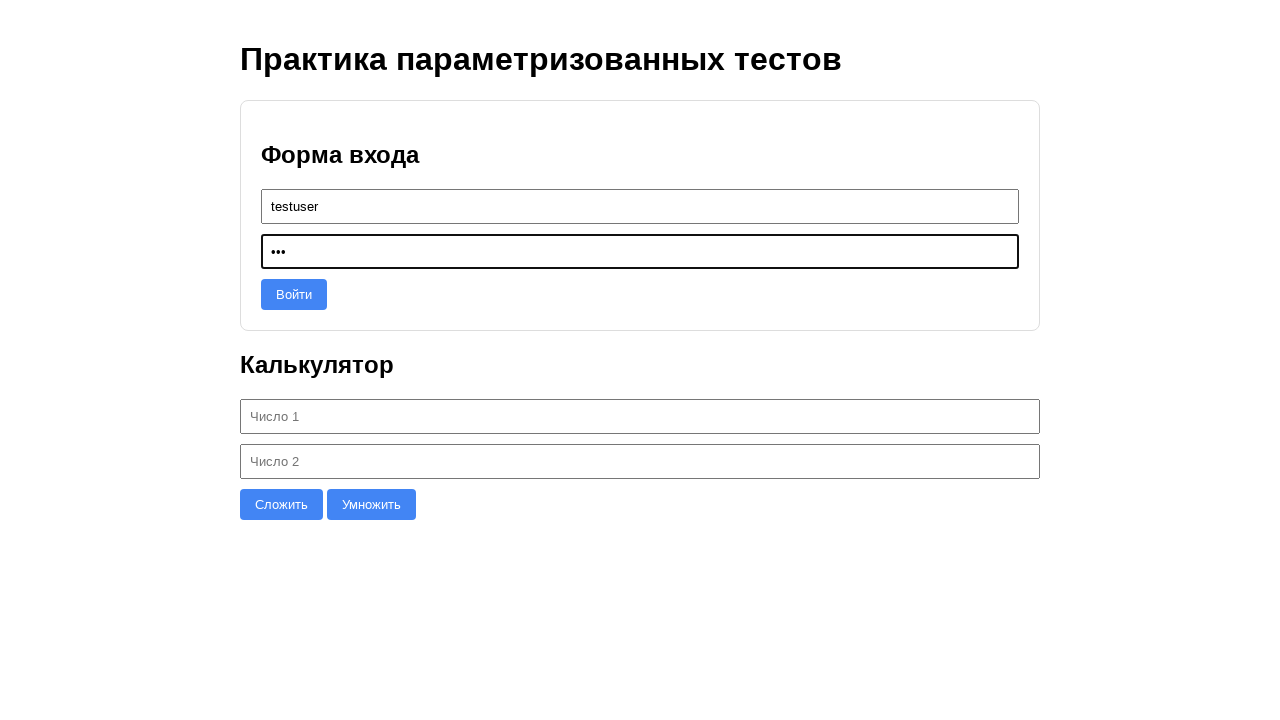

Clicked login button to submit form at (294, 294) on #login-btn
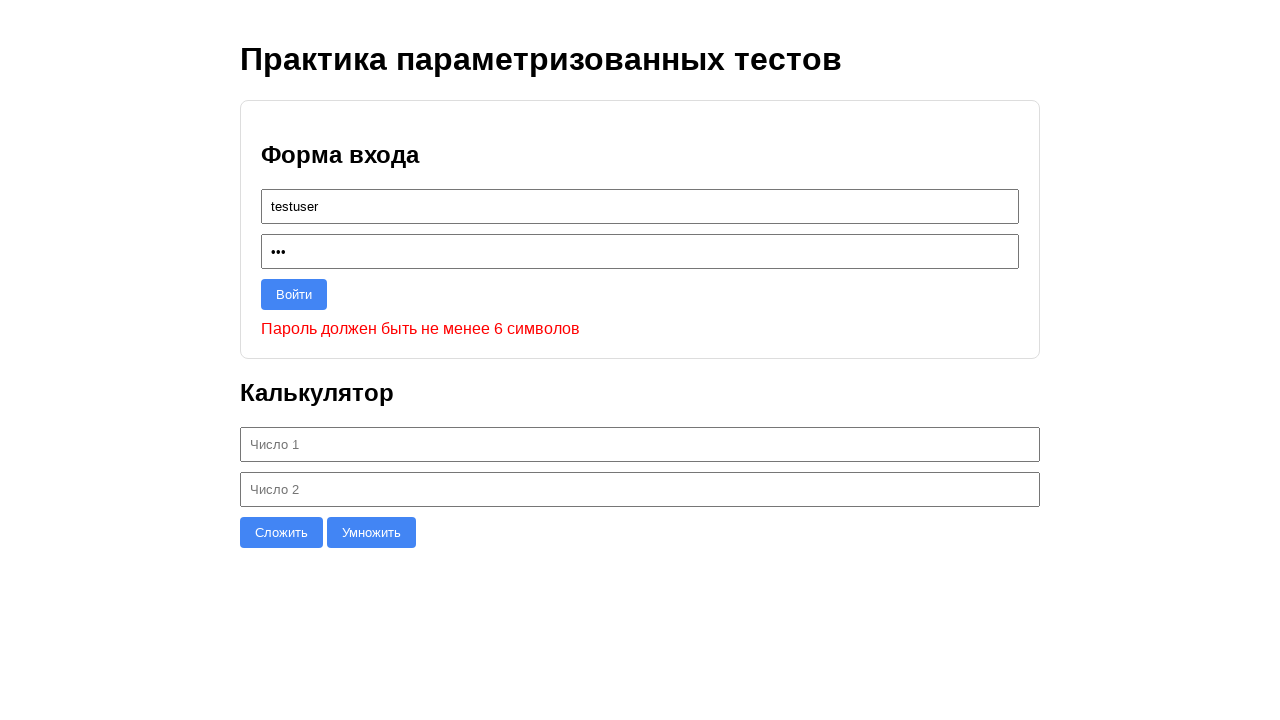

Password validation error message appeared (password must be at least 6 characters)
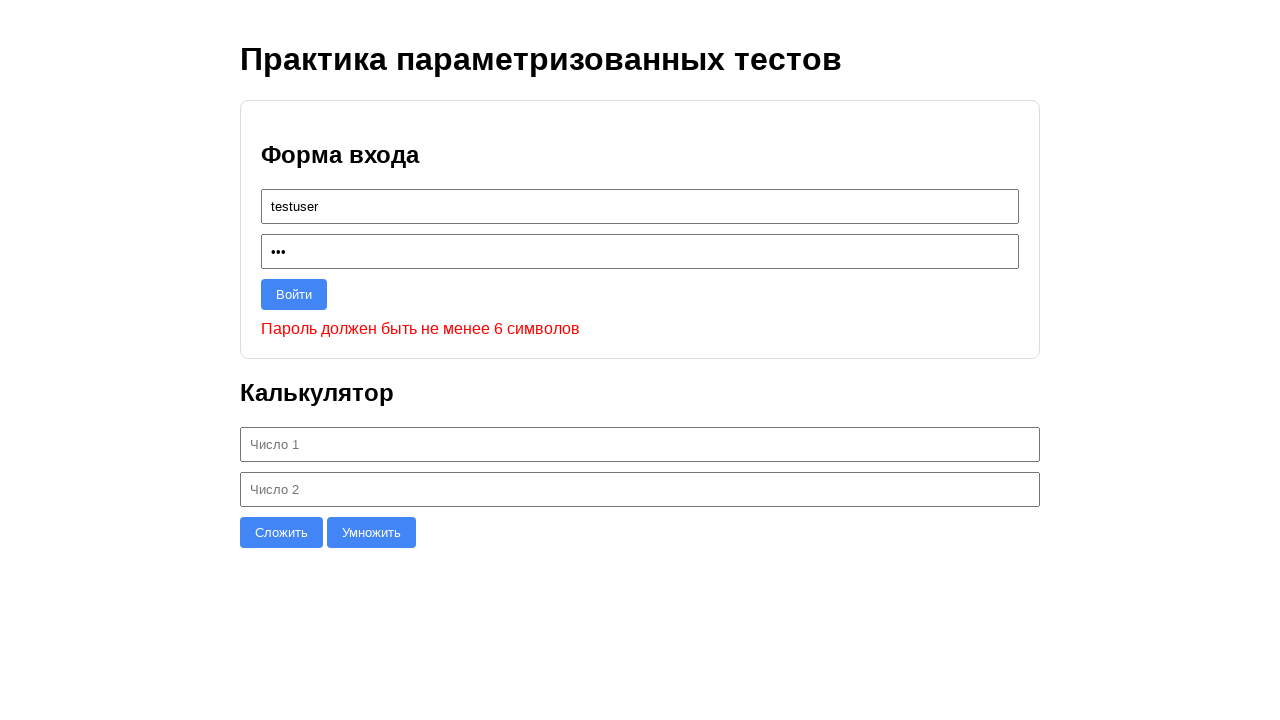

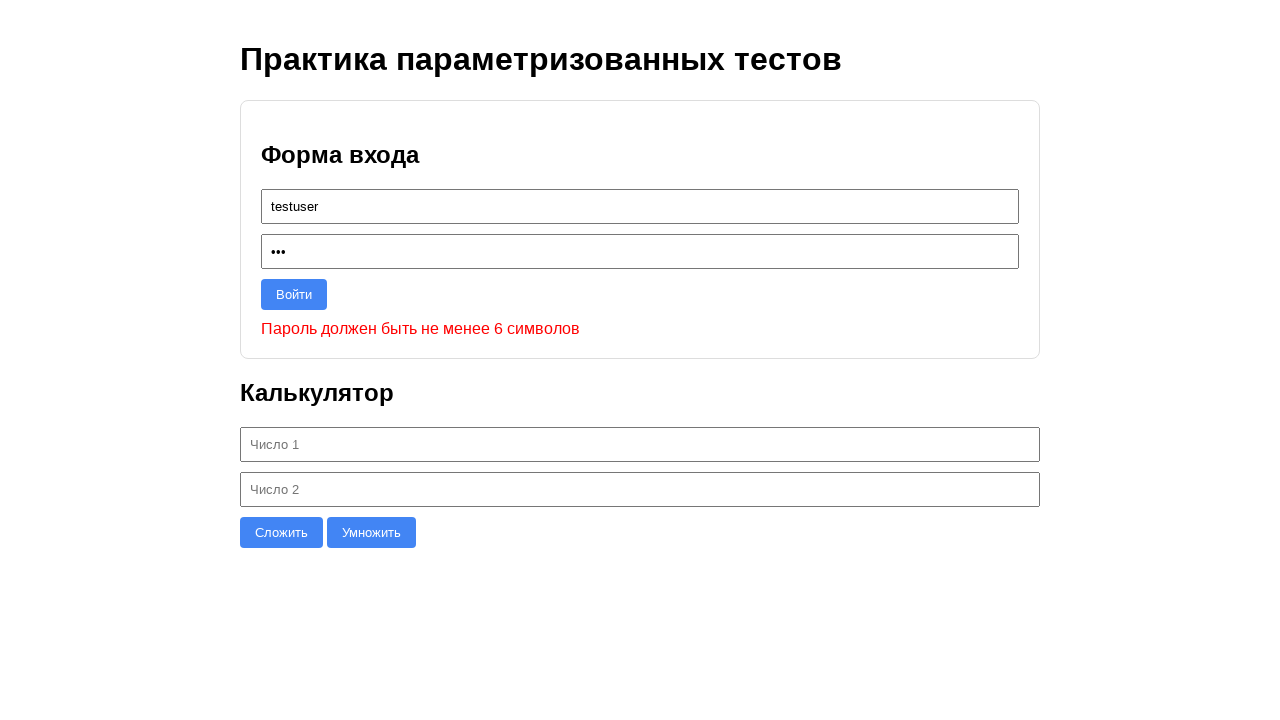